Tests registration form validation by entering an invalid email/phone format and verifying the error message appears

Starting URL: https://b2c.passport.rt.ru/

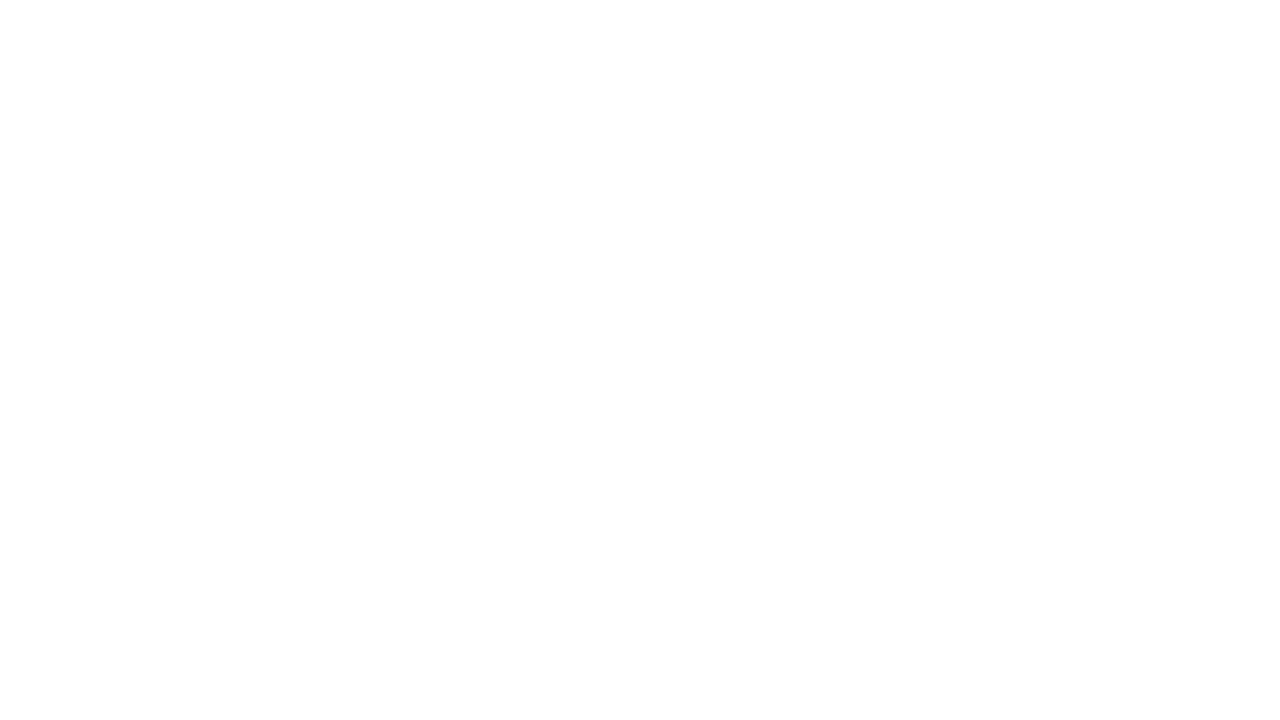

Waited for initial page load (10 seconds)
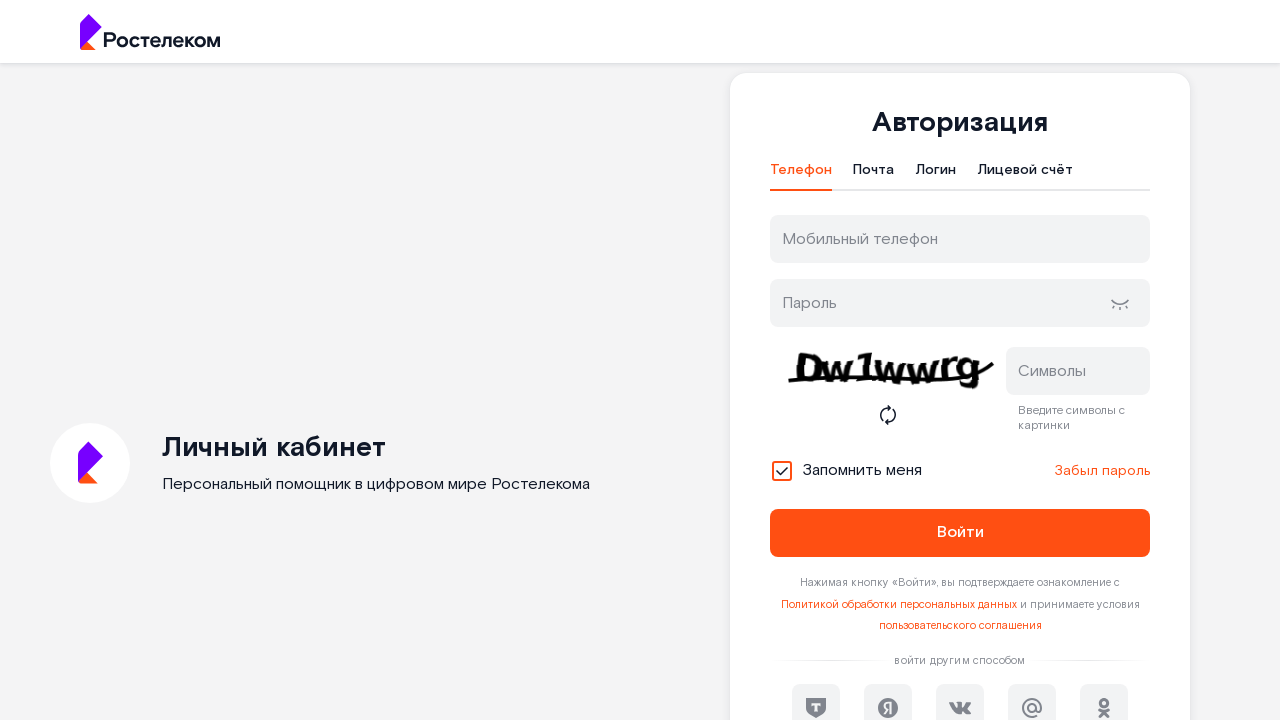

Clicked on Register link at (1010, 475) on a#kc-register.rt-link.rt-link--orange
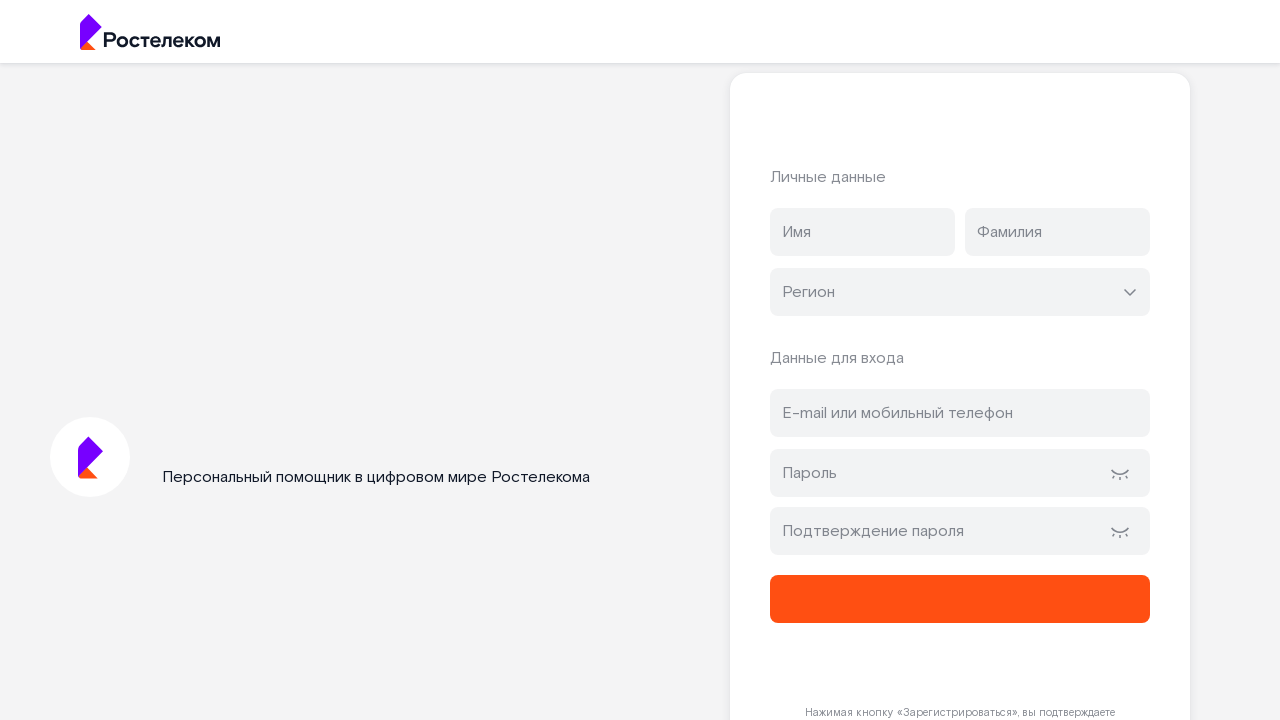

Waited for registration form to load (5 seconds)
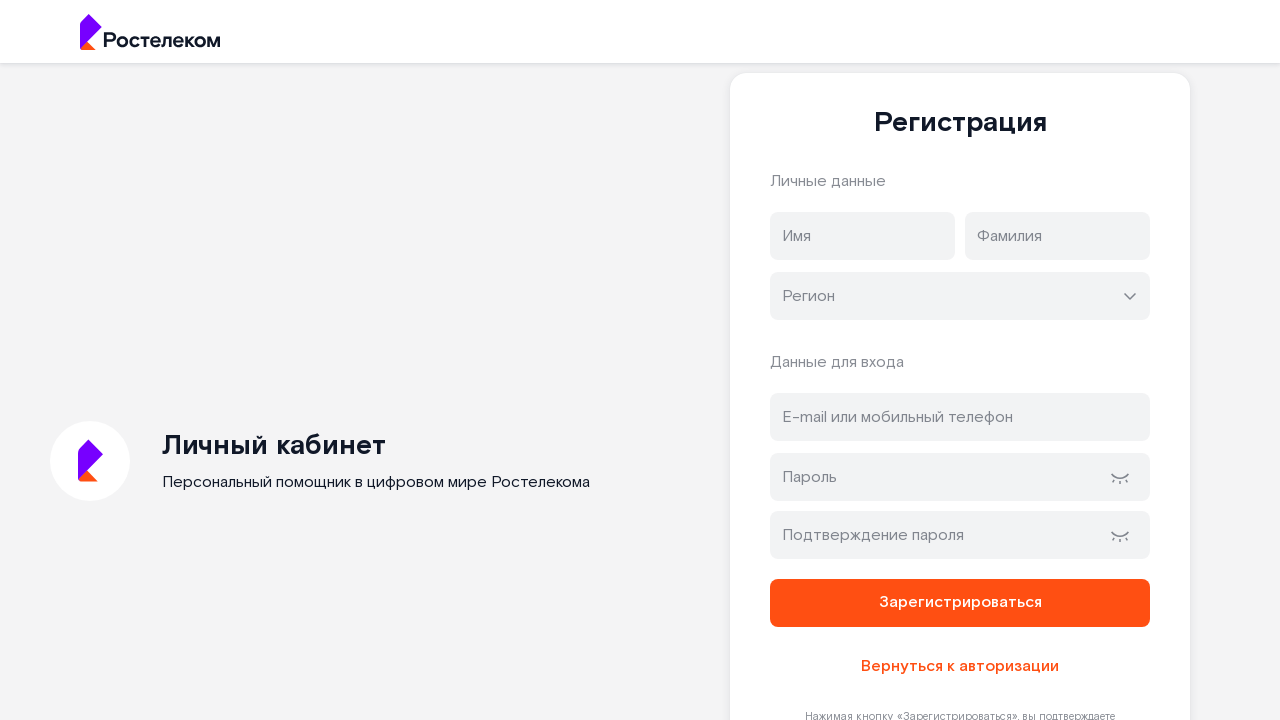

Entered invalid phone/email format '8962304' in address field on #address
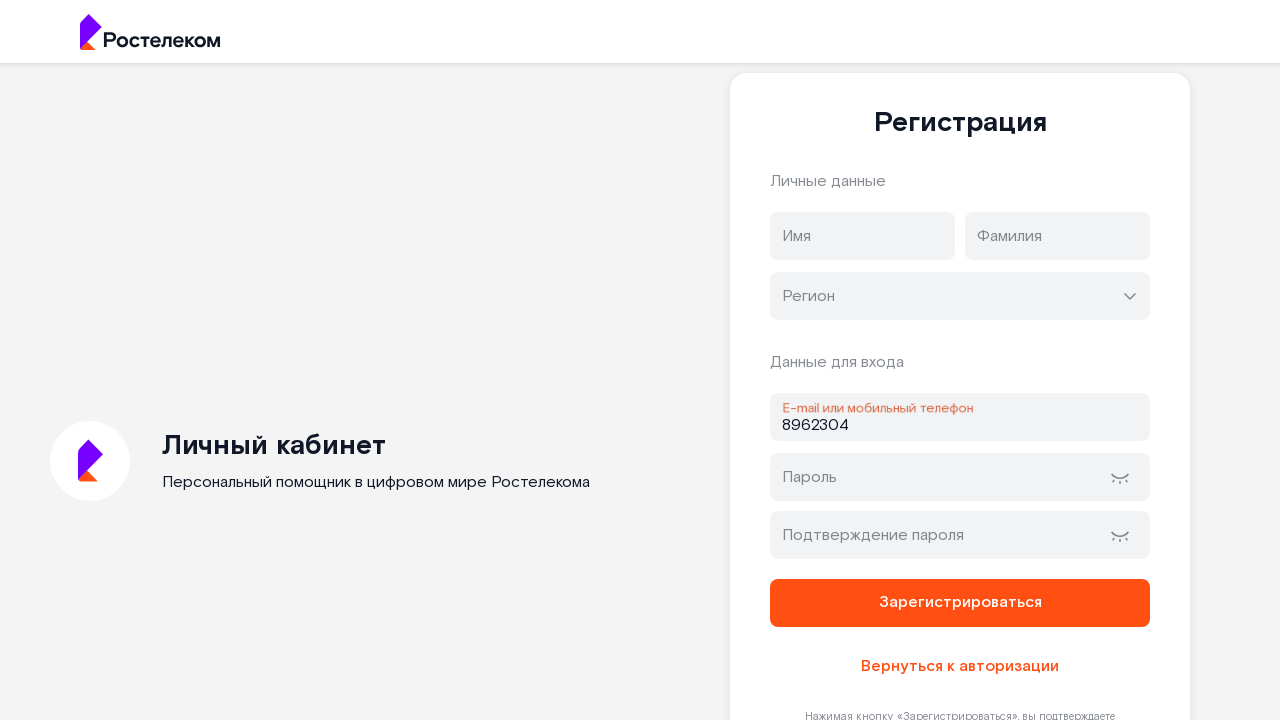

Clicked submit button to validate form at (960, 603) on button[type='submit']
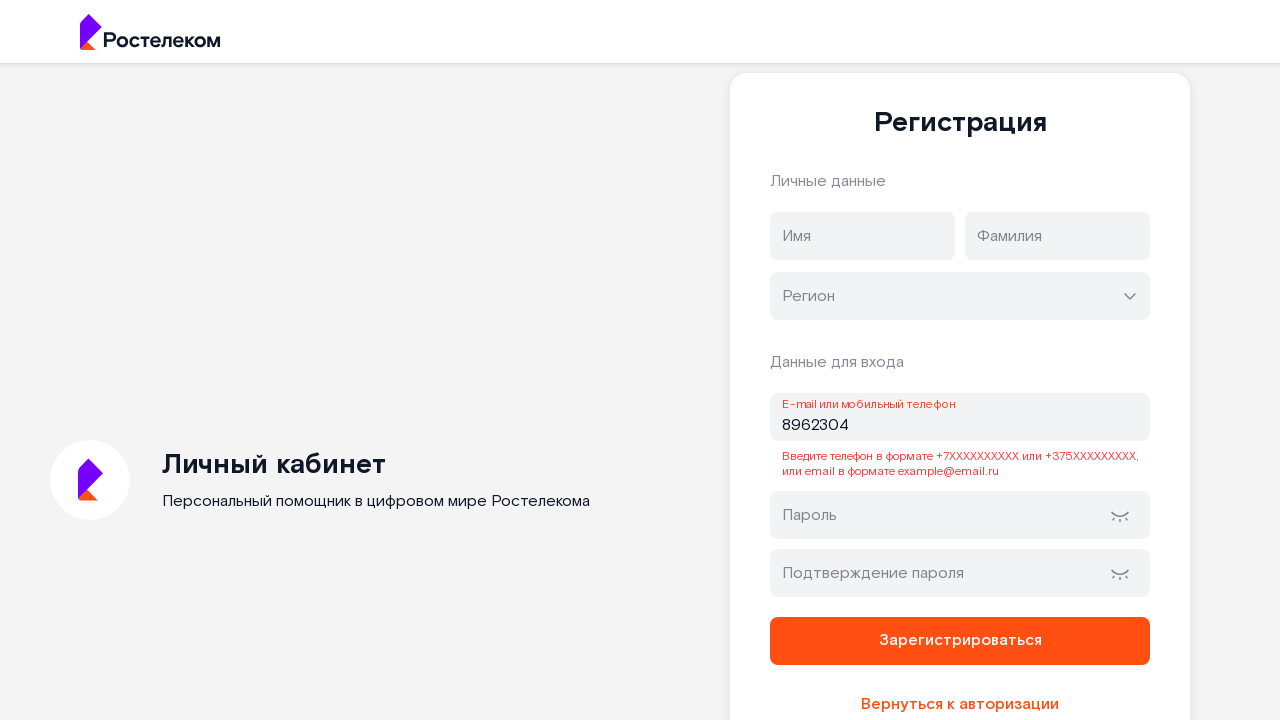

Error message appeared with validation requirements
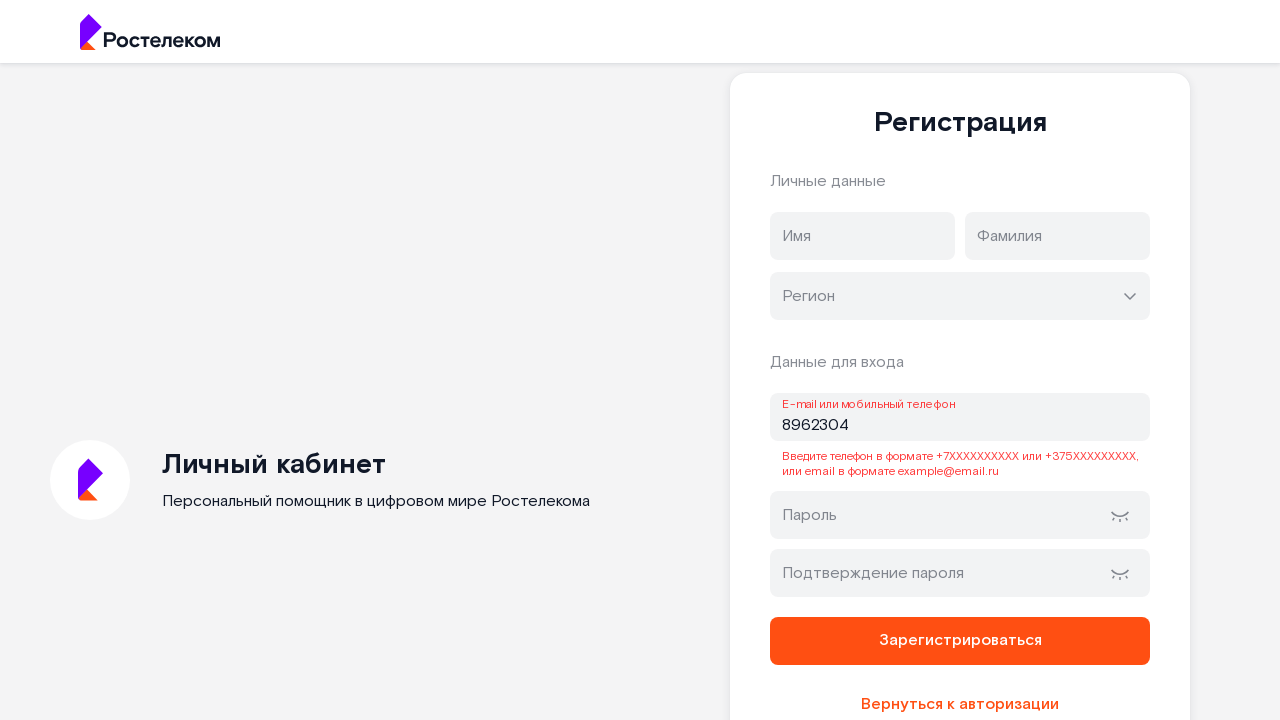

Waited after error message verification (5 seconds)
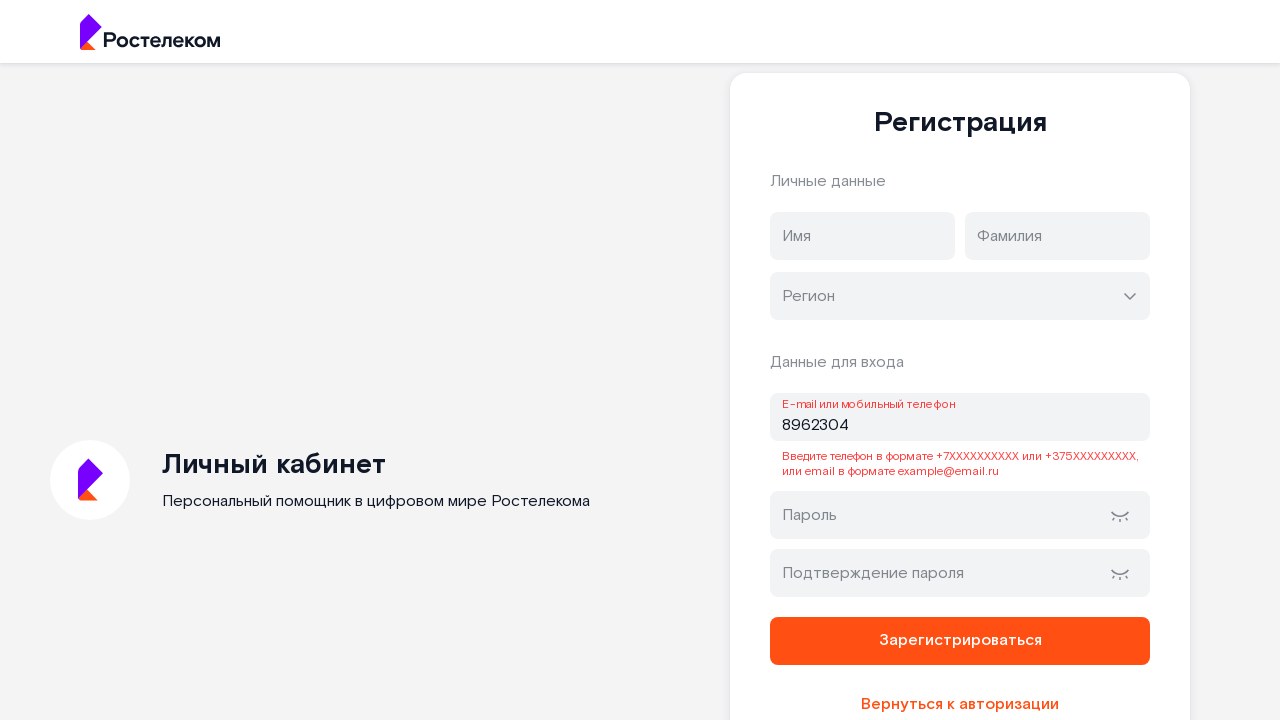

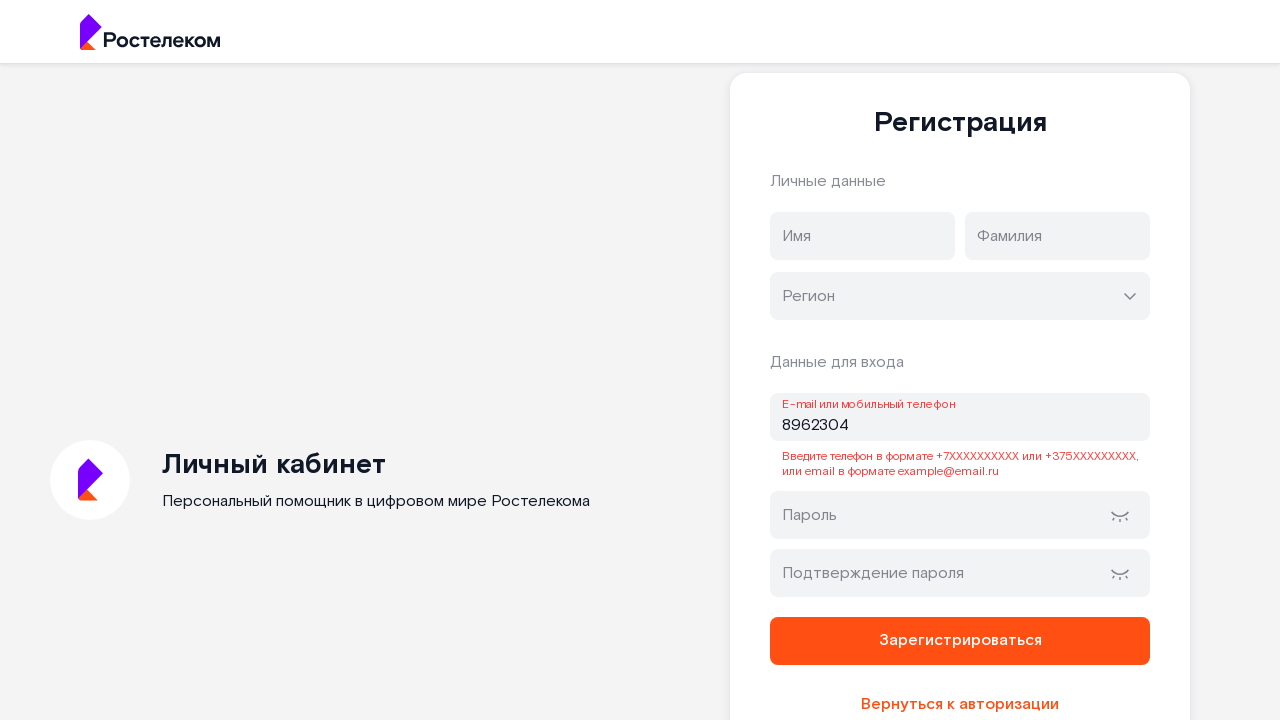